Tests that the Clear completed button displays correct text when items are completed

Starting URL: https://demo.playwright.dev/todomvc

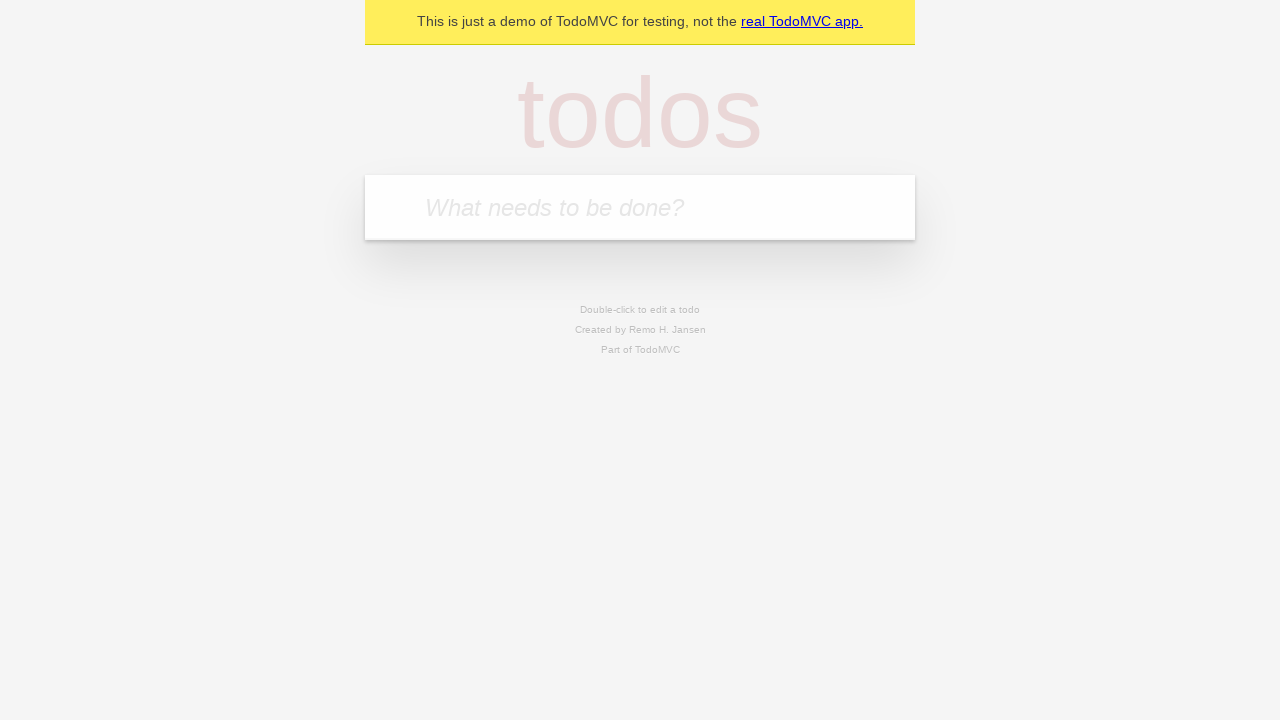

Filled todo input with 'buy some cheese' on internal:attr=[placeholder="What needs to be done?"i]
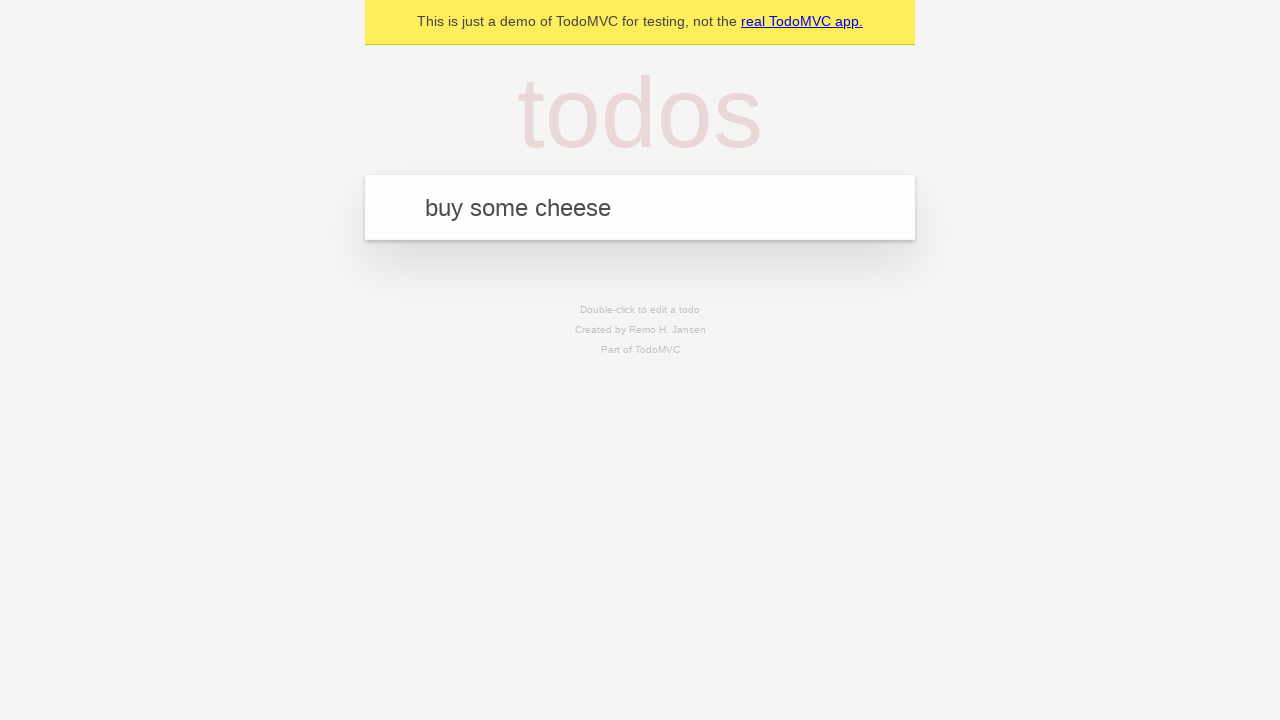

Pressed Enter to create first todo item on internal:attr=[placeholder="What needs to be done?"i]
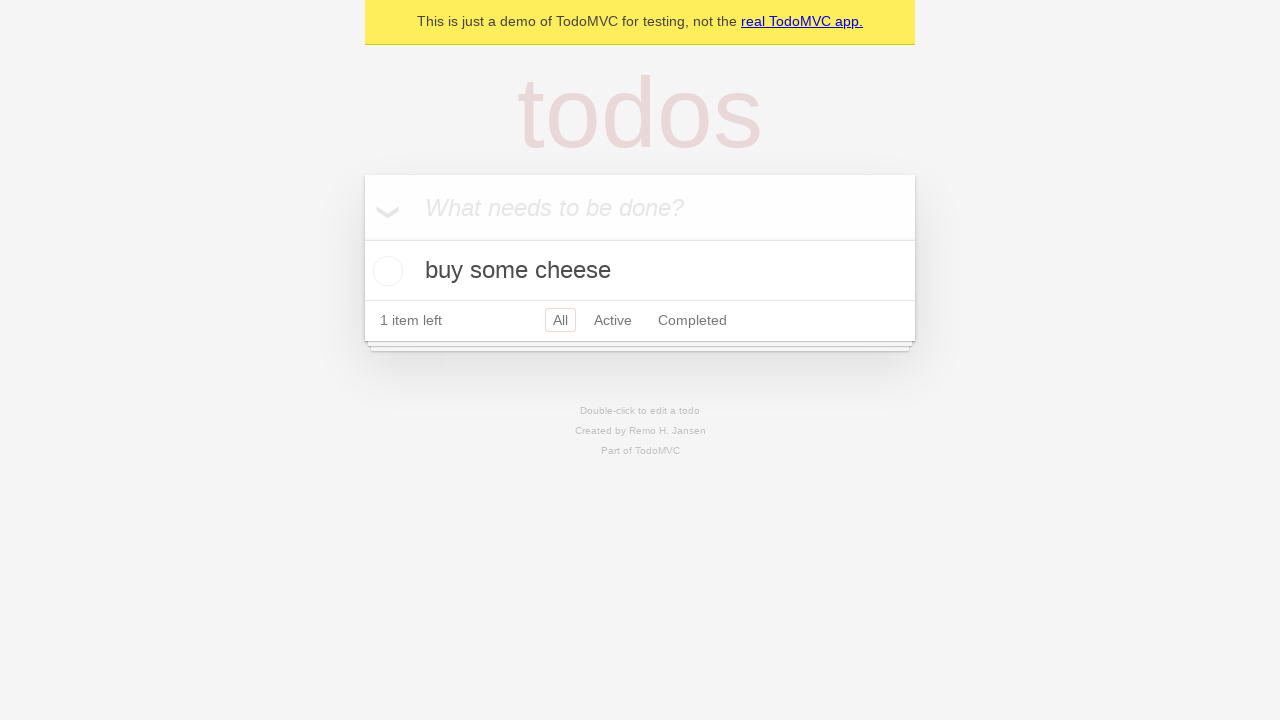

Filled todo input with 'feed the cat' on internal:attr=[placeholder="What needs to be done?"i]
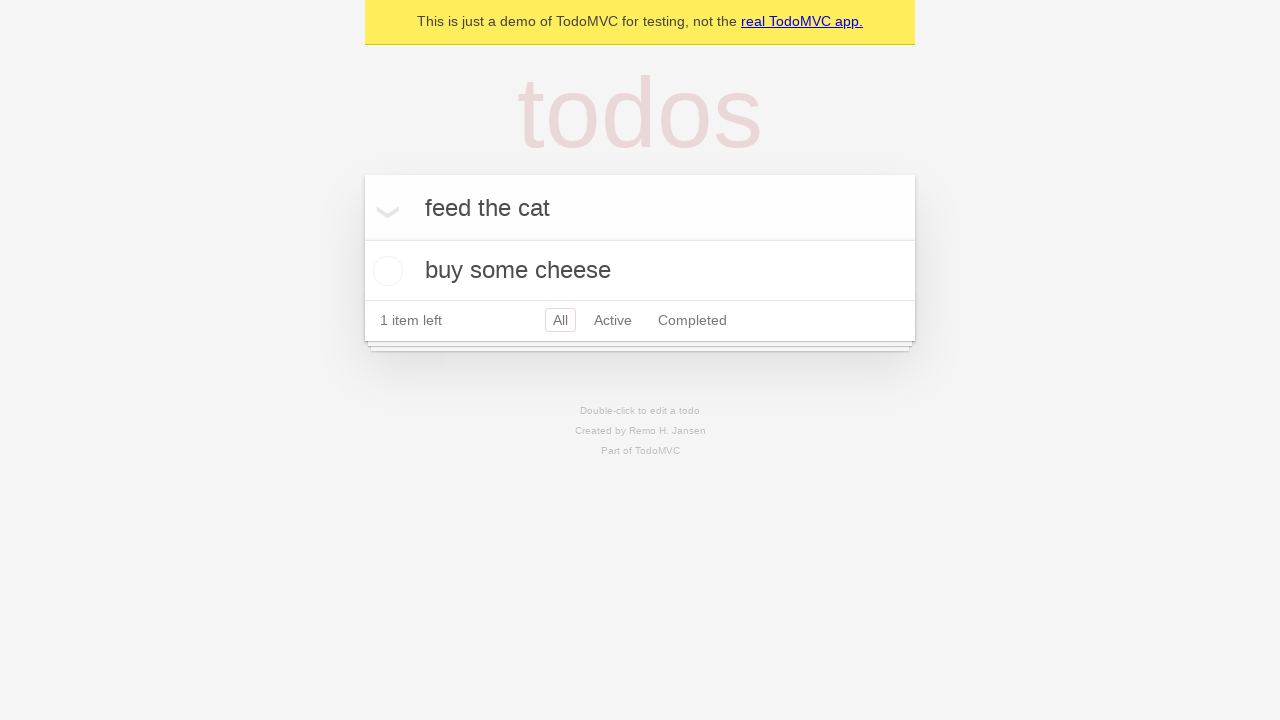

Pressed Enter to create second todo item on internal:attr=[placeholder="What needs to be done?"i]
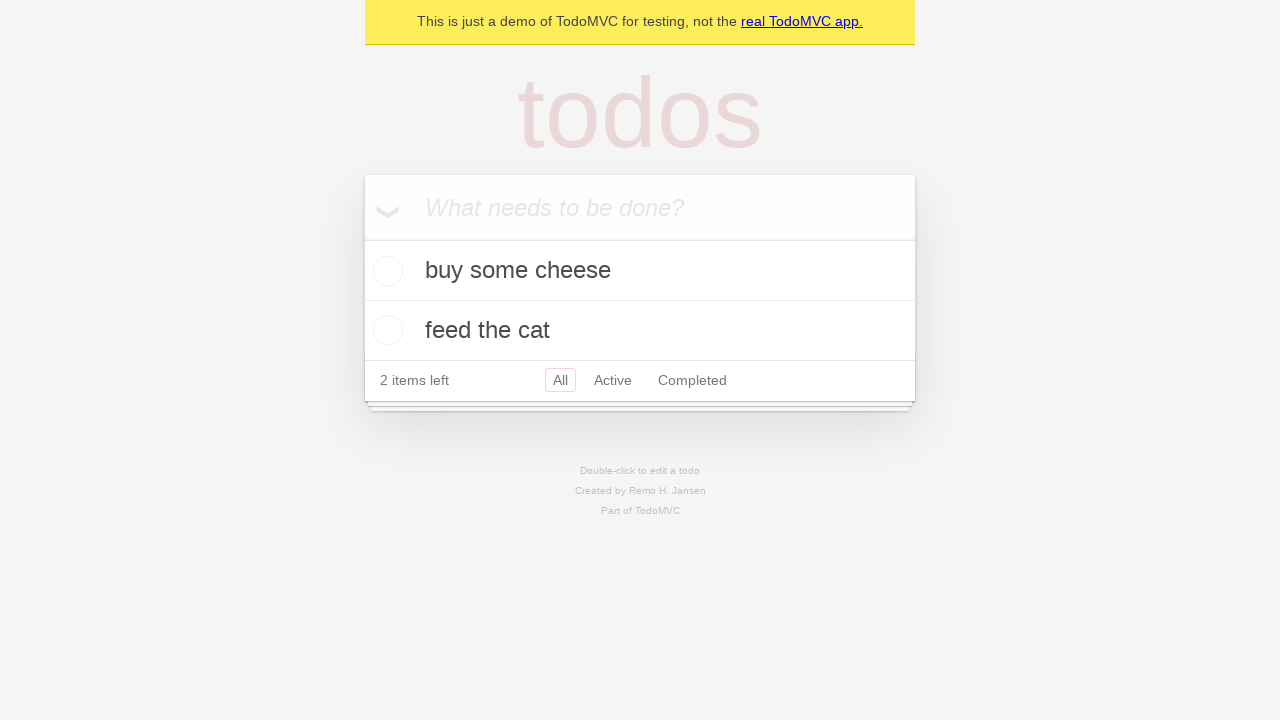

Filled todo input with 'book a doctors appointment' on internal:attr=[placeholder="What needs to be done?"i]
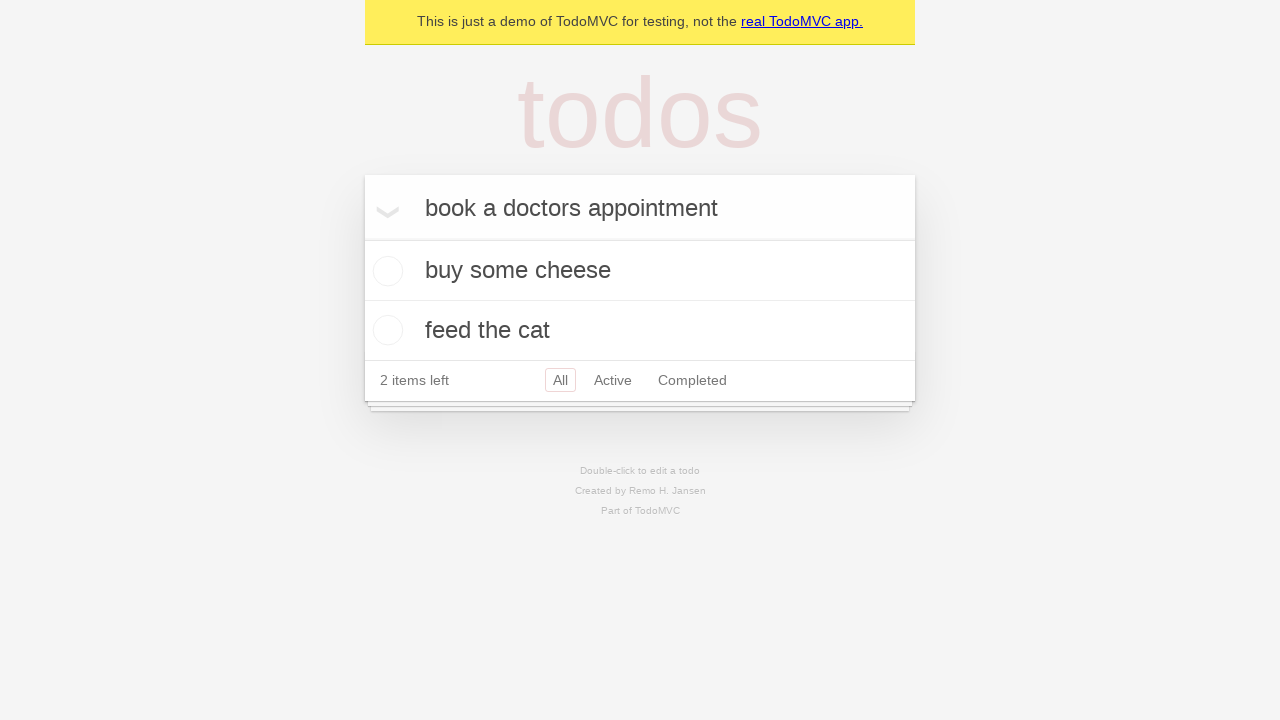

Pressed Enter to create third todo item on internal:attr=[placeholder="What needs to be done?"i]
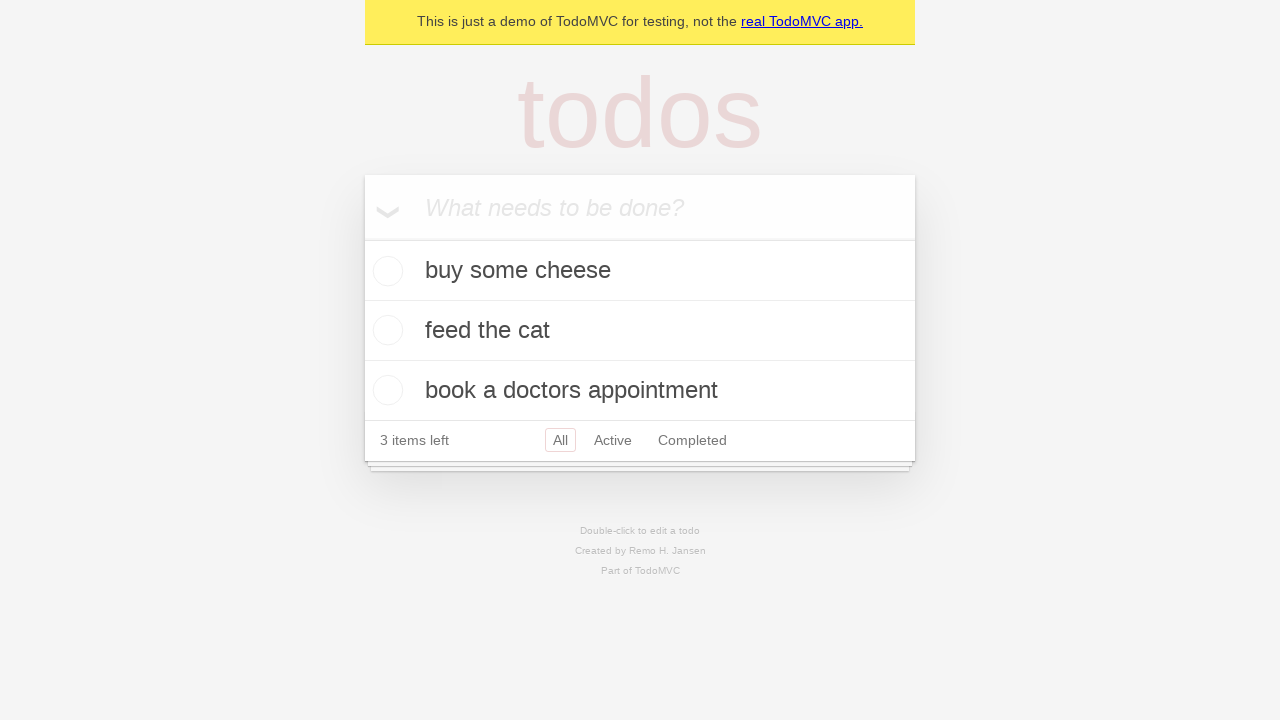

Checked the first todo item as completed at (385, 271) on .todo-list li .toggle >> nth=0
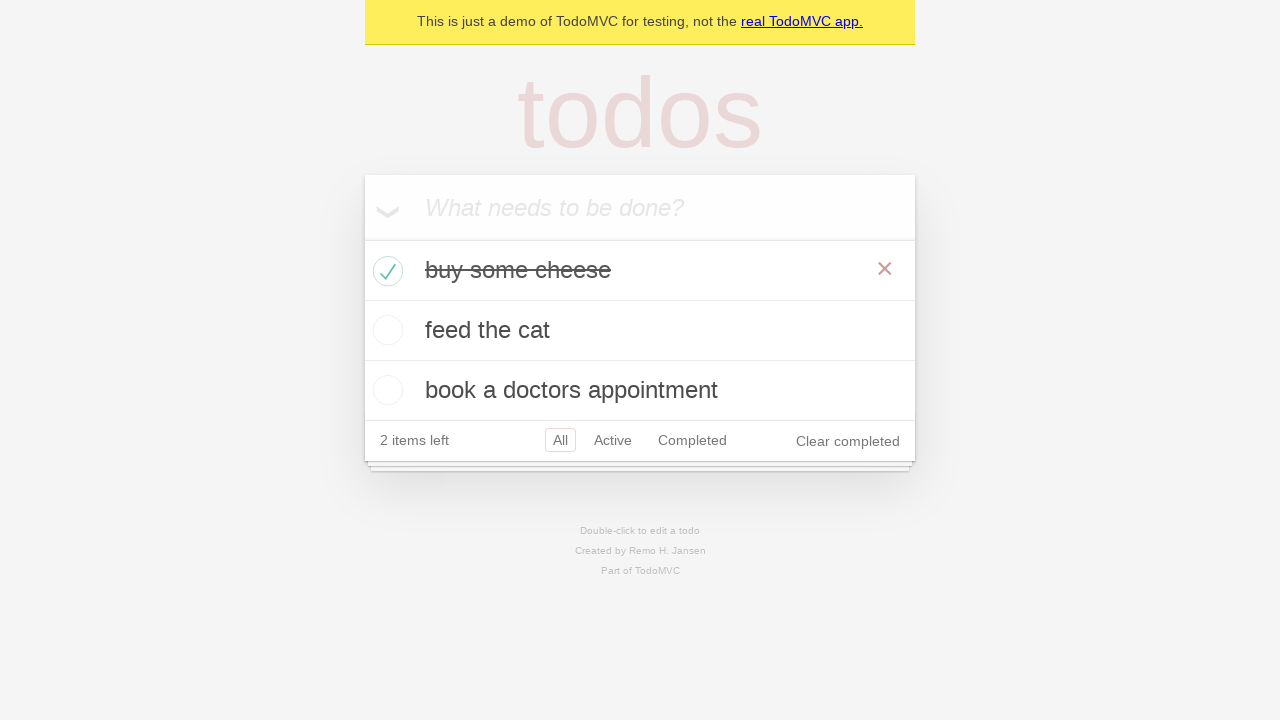

Clear completed button appeared - verifying correct text is displayed
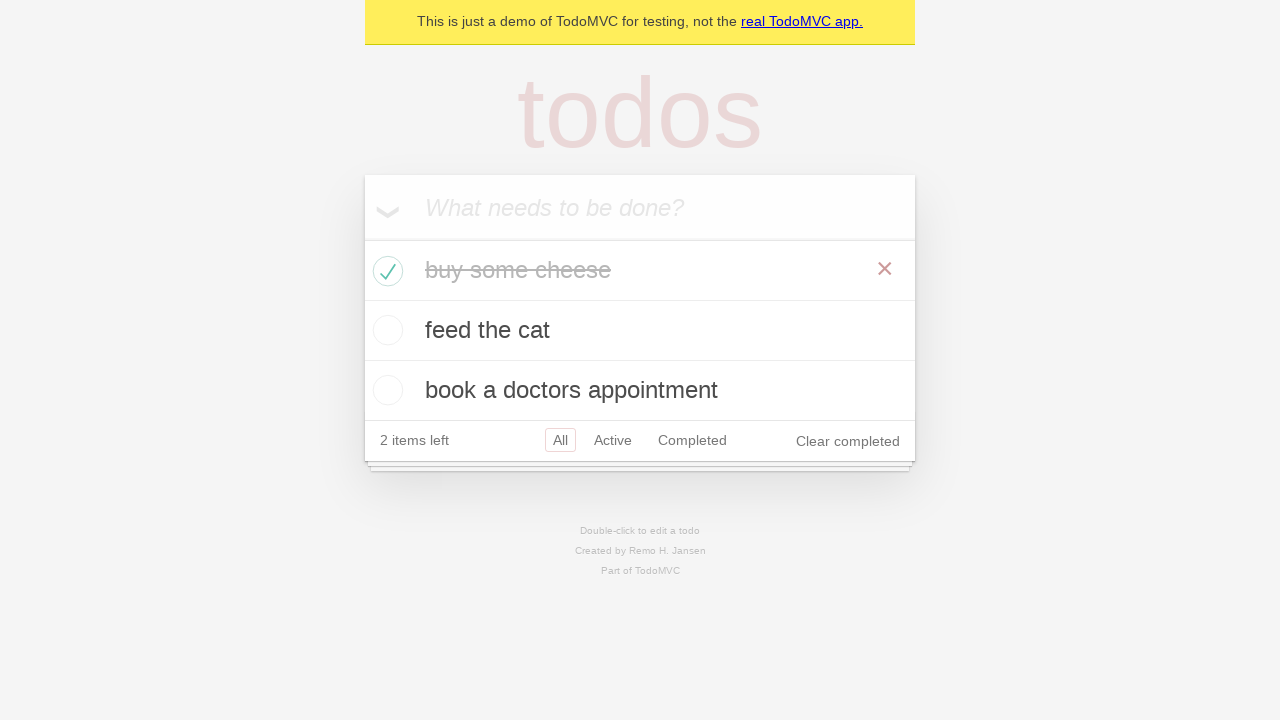

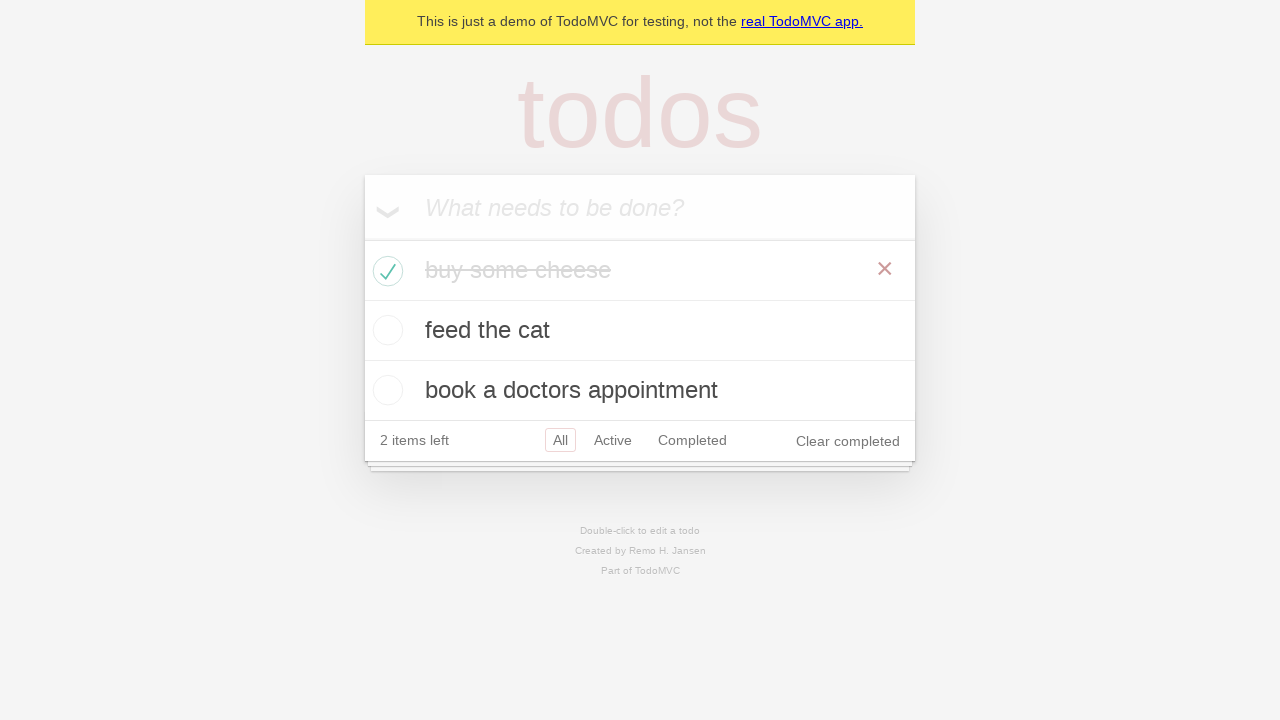